Tests radio button exclusivity by clicking the second button and verifying the first is deselected

Starting URL: https://formy-project.herokuapp.com/radiobutton

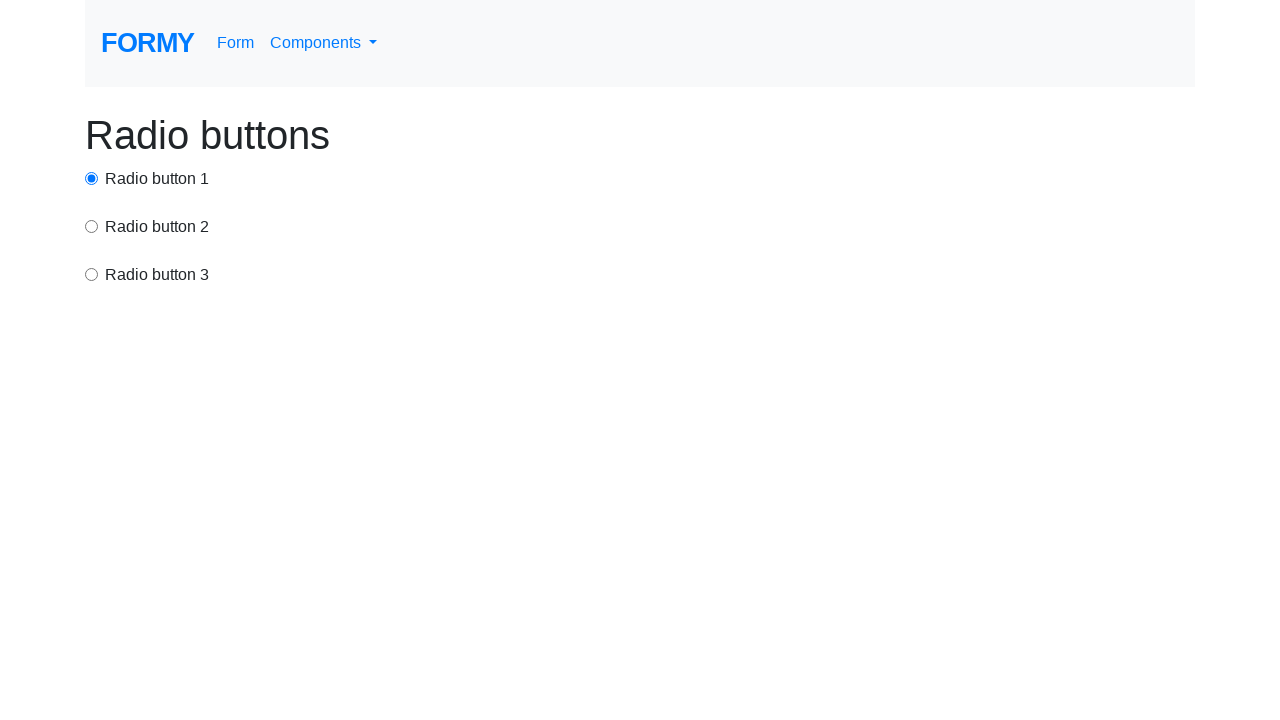

Navigated to radio button test page
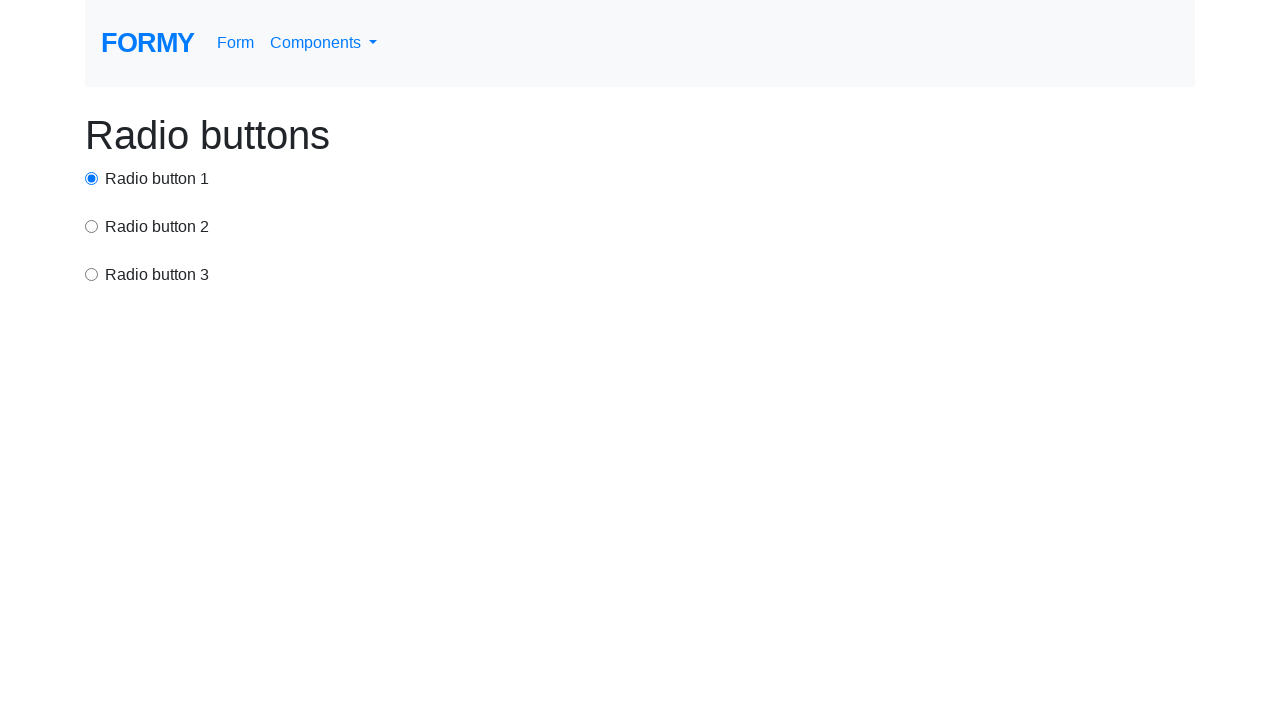

Clicked the second radio button at (92, 226) on div.form-check:nth-child(6) > input:nth-child(1)
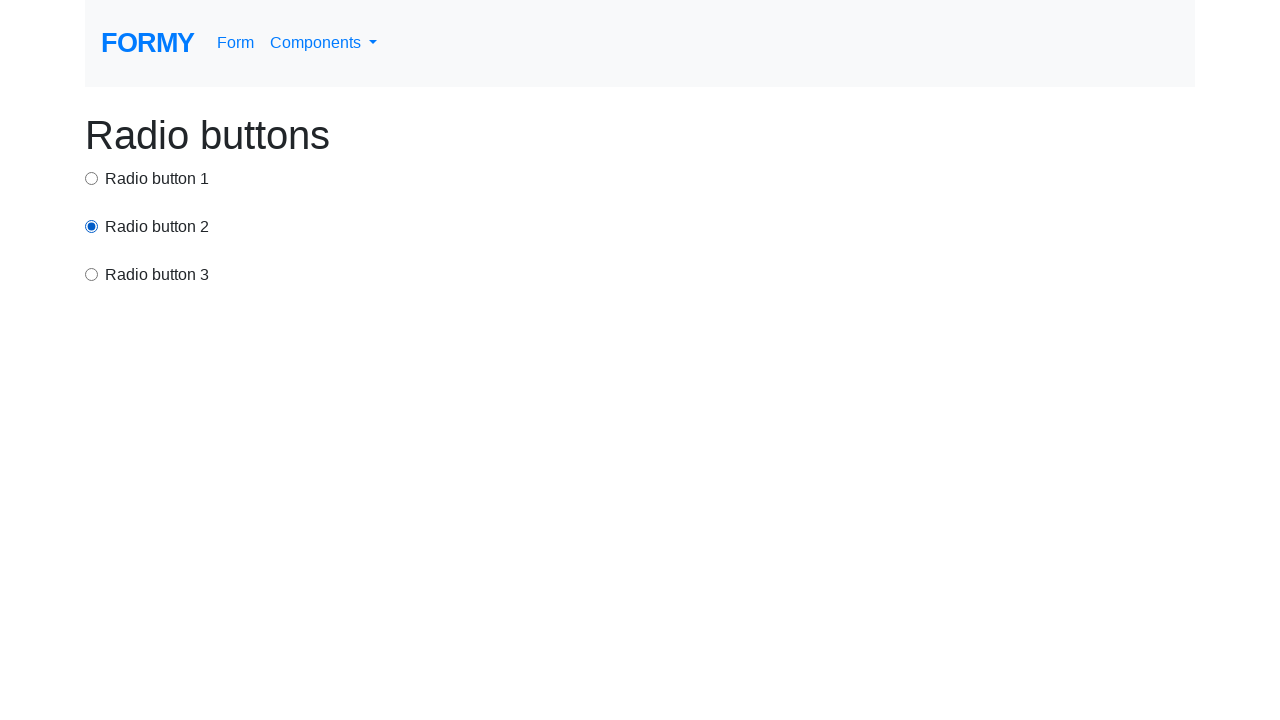

Located the first radio button
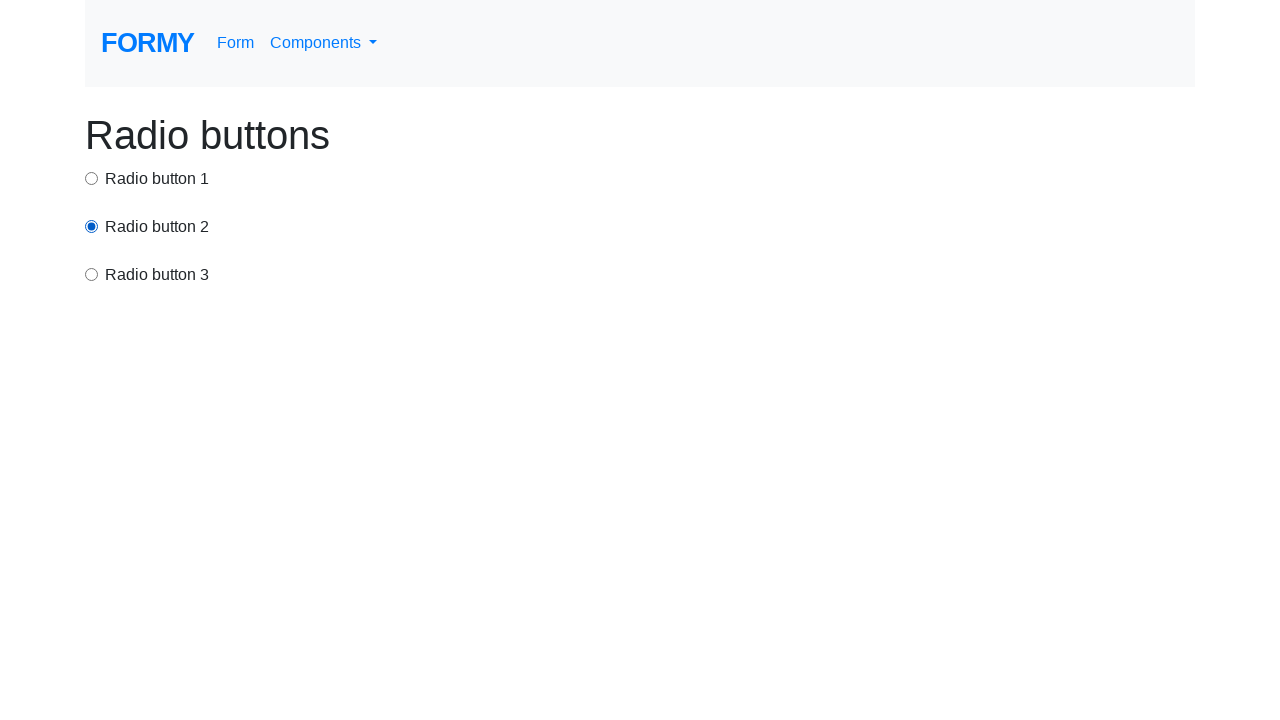

Verified that the first radio button is deselected
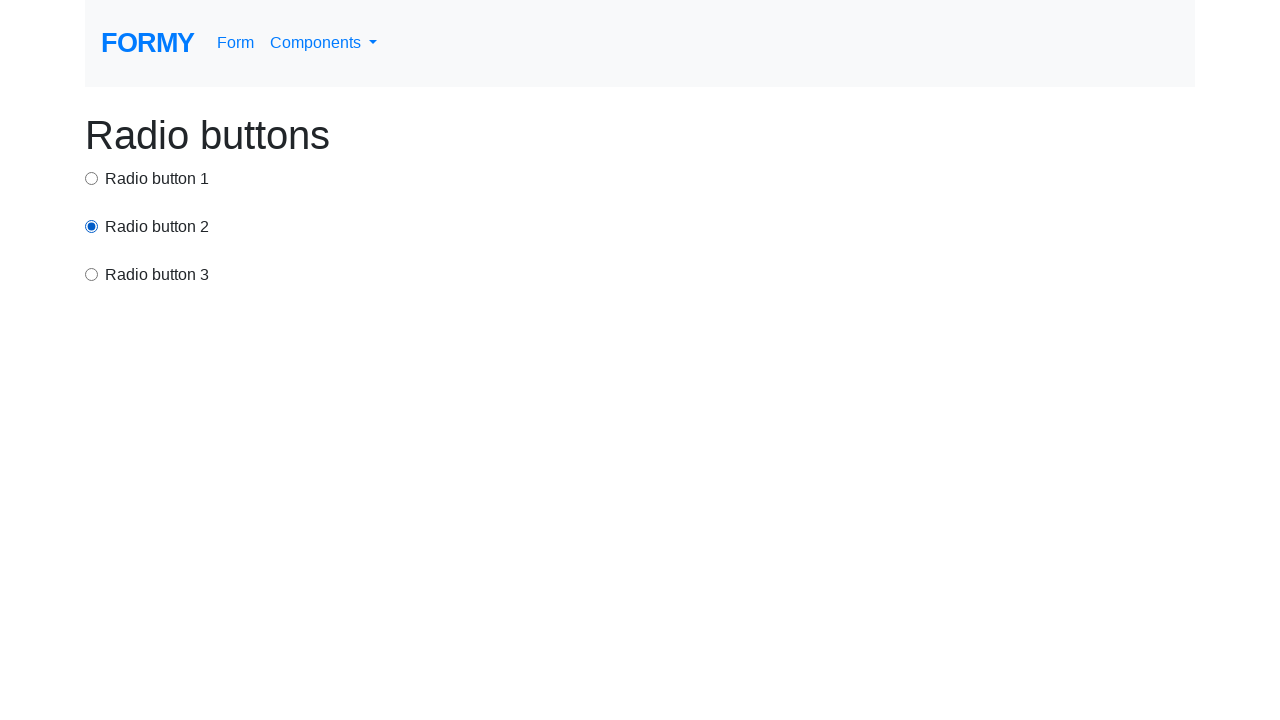

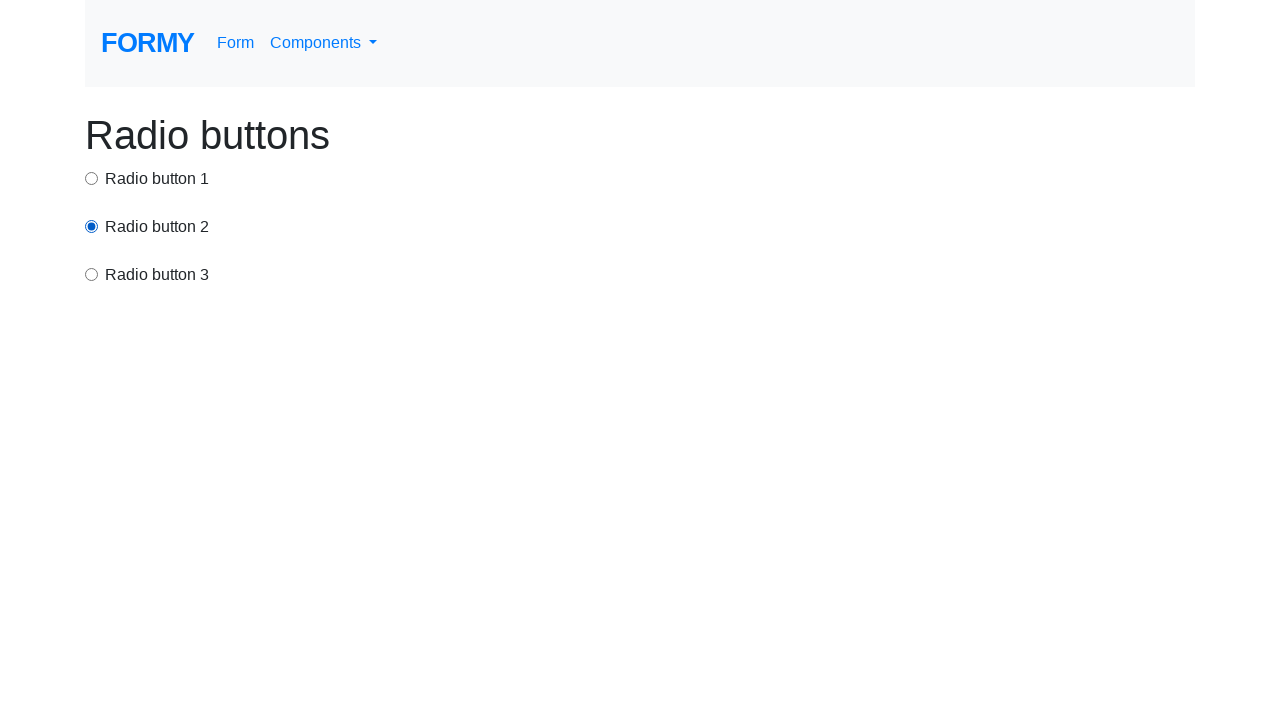